Tests radio button handling by clicking and verifying multiple radio buttons across different groups (sport and color categories) on a practice page.

Starting URL: https://practice.cydeo.com/radio_buttons

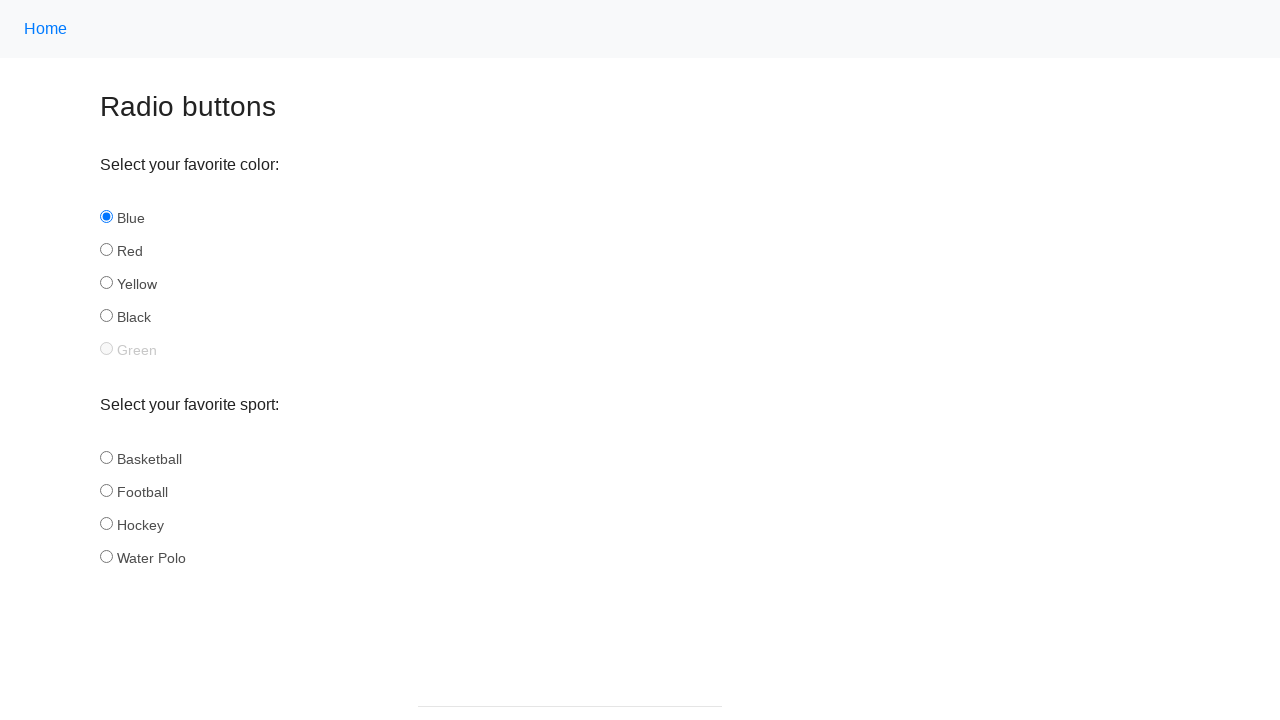

Clicked hockey radio button in sport group at (106, 523) on input[name='sport'][id='hockey']
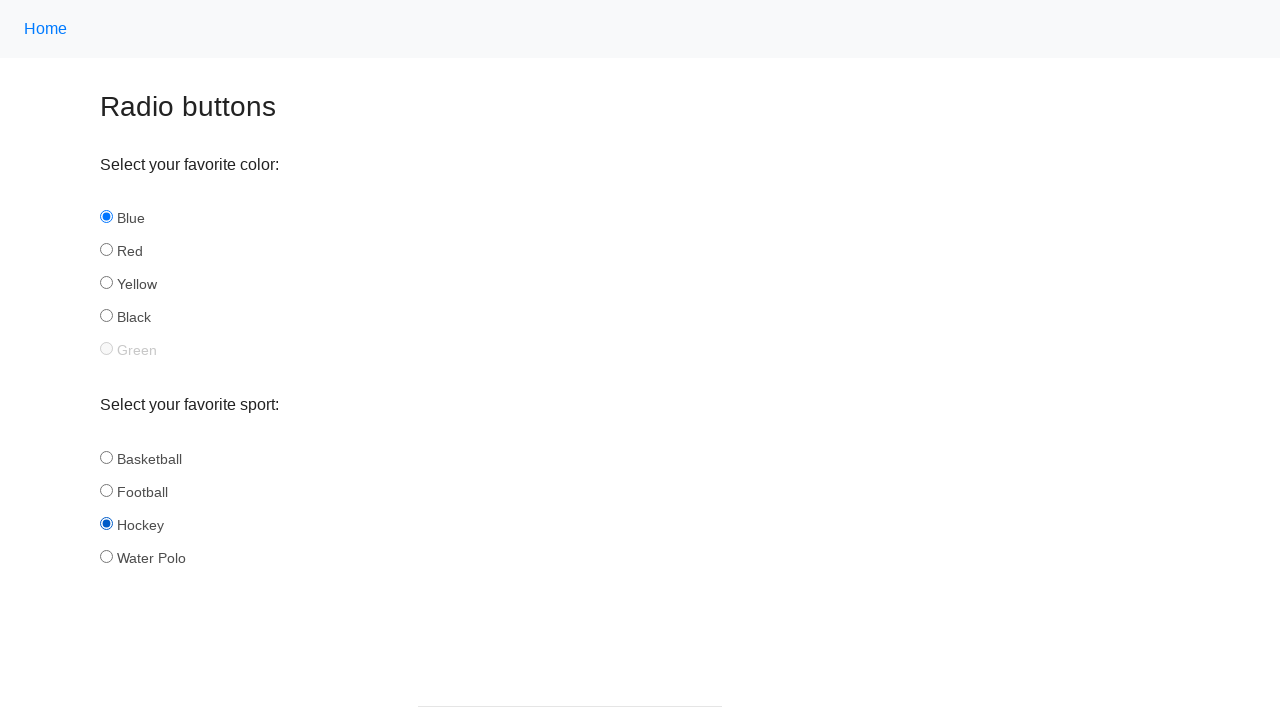

Verified hockey radio button is selected
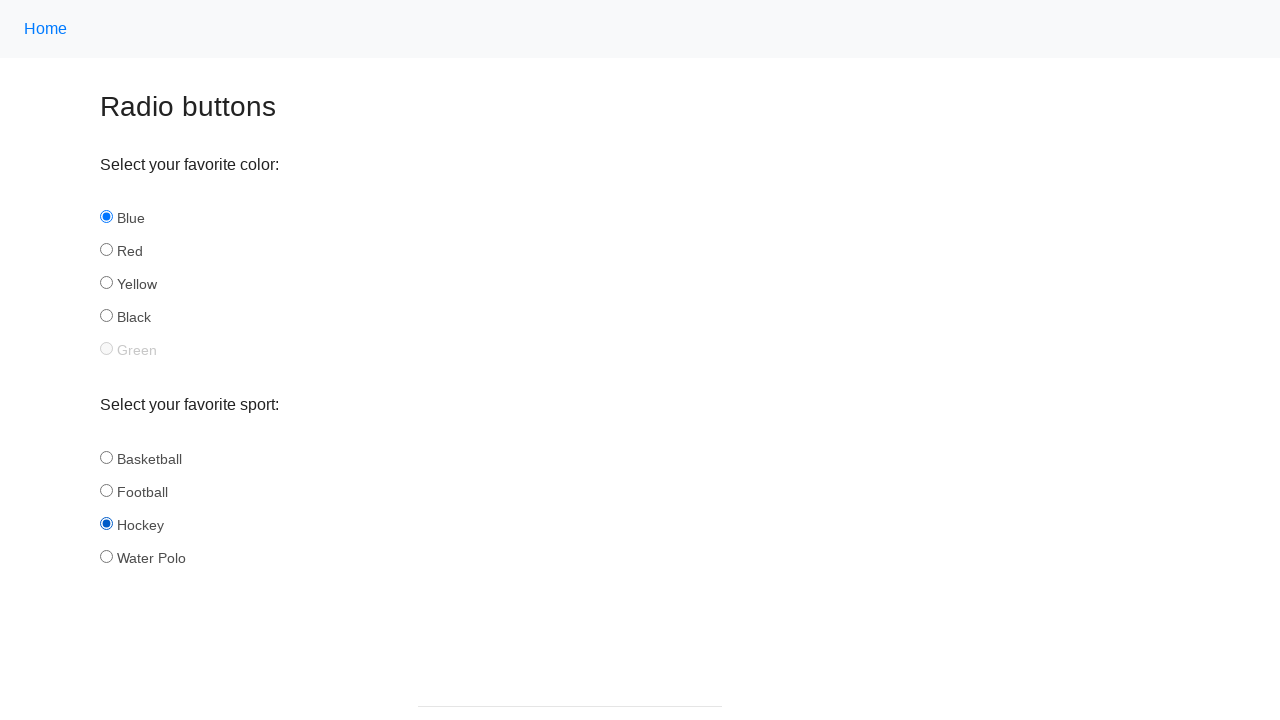

Clicked football radio button in sport group at (106, 490) on input[name='sport'][id='football']
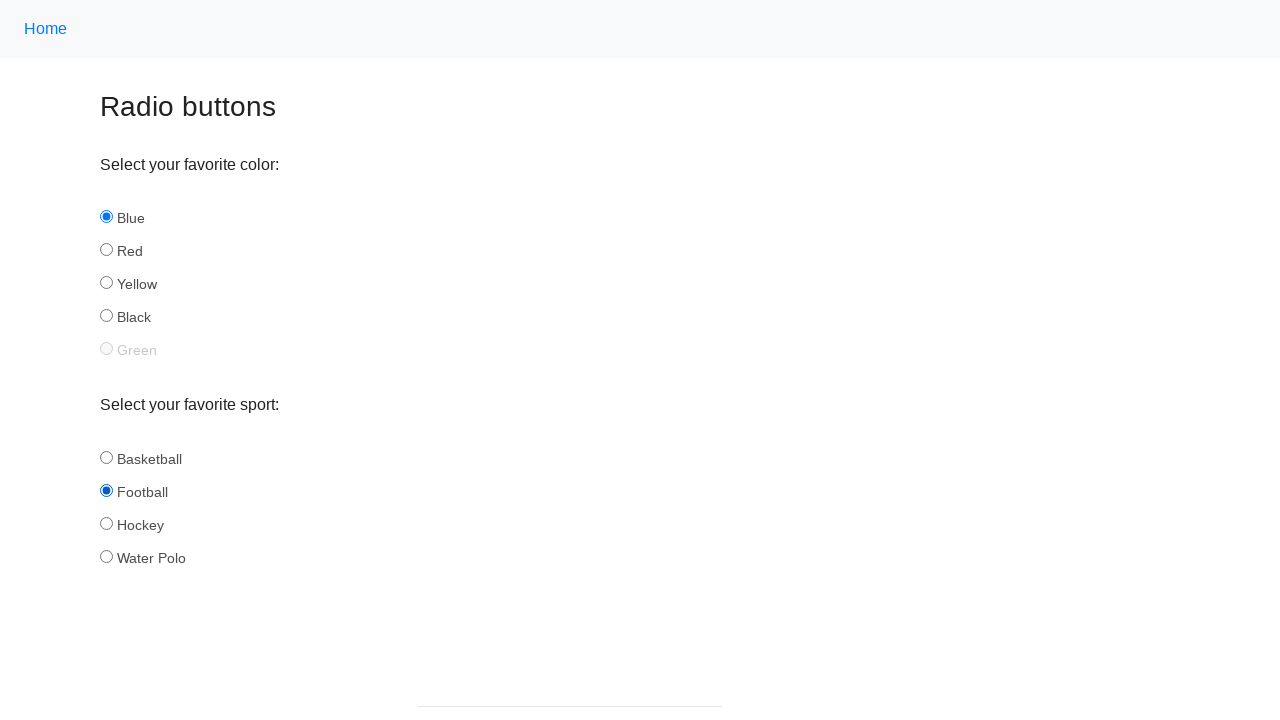

Verified football radio button is selected
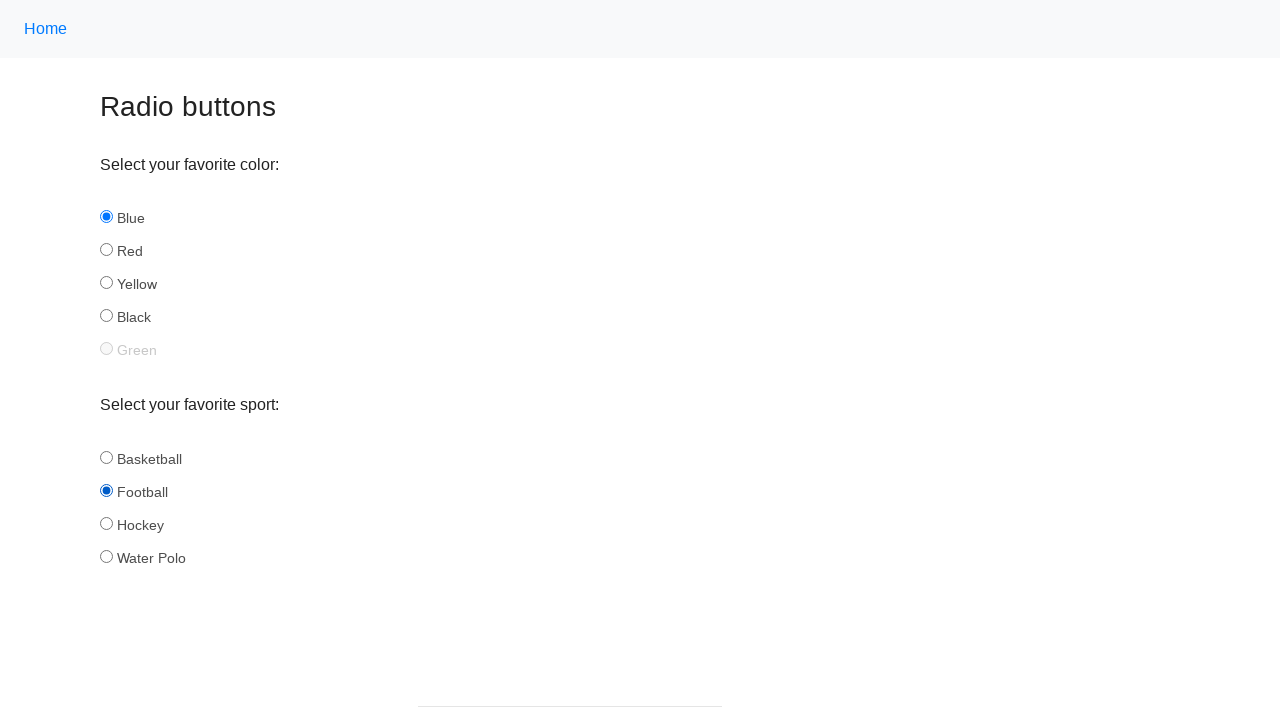

Clicked yellow radio button in color group at (106, 283) on input[name='color'][id='yellow']
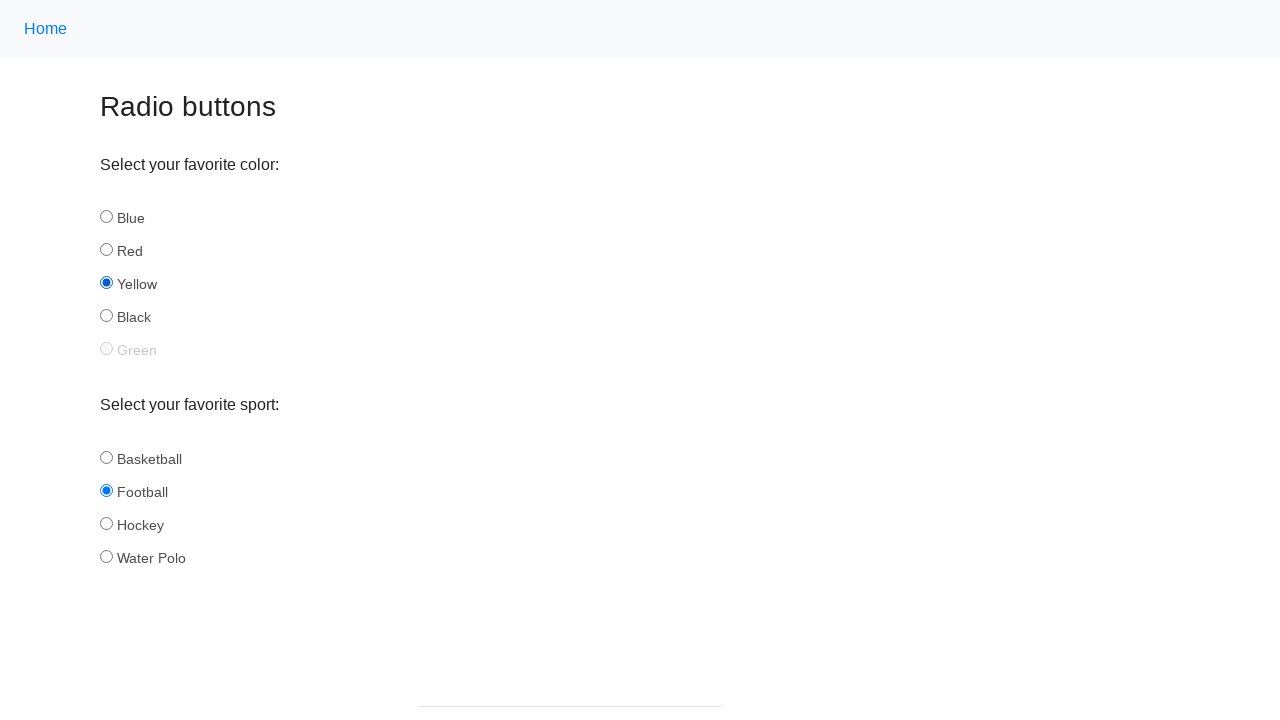

Verified yellow radio button is selected
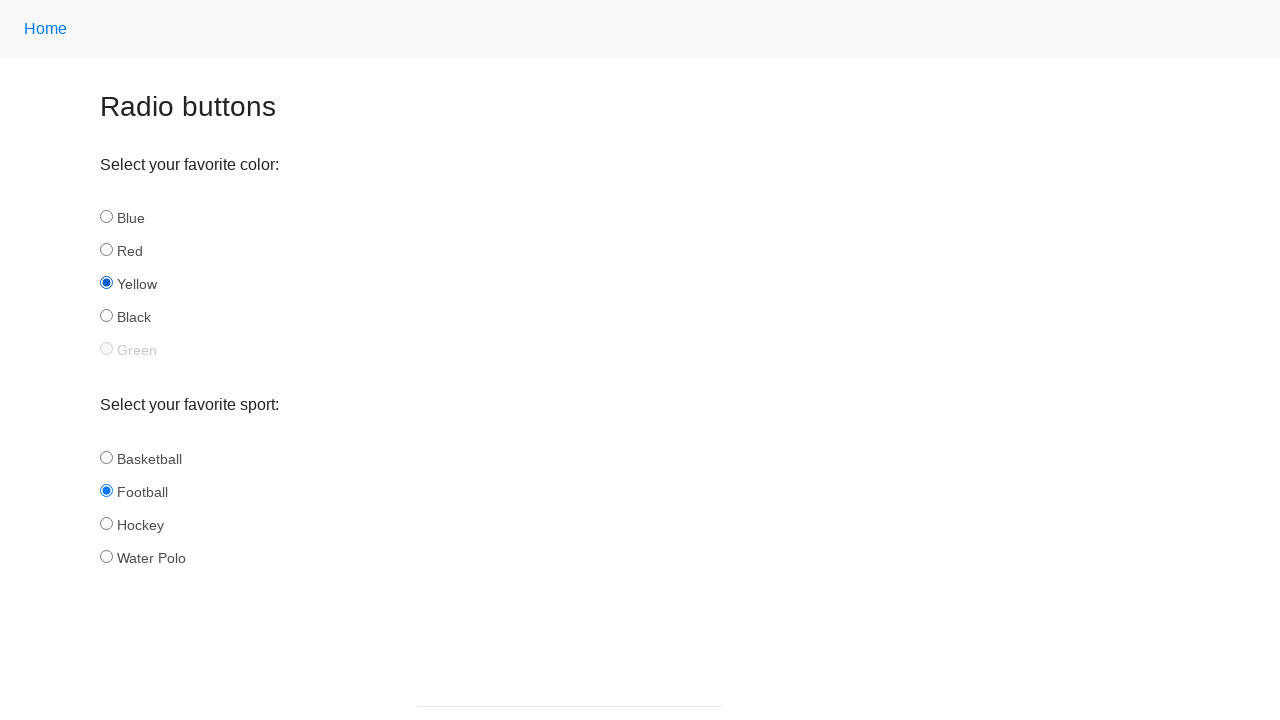

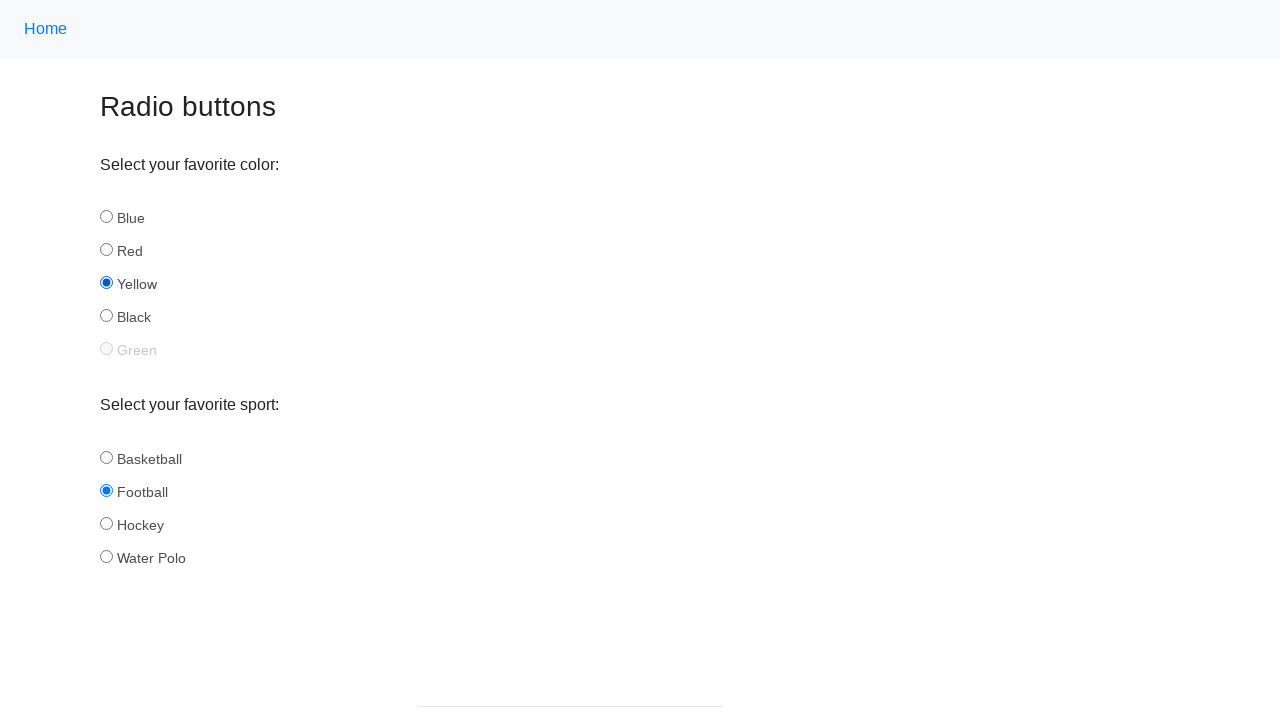